Tests that the "Clear completed" button is hidden when there are no completed items.

Starting URL: https://demo.playwright.dev/todomvc

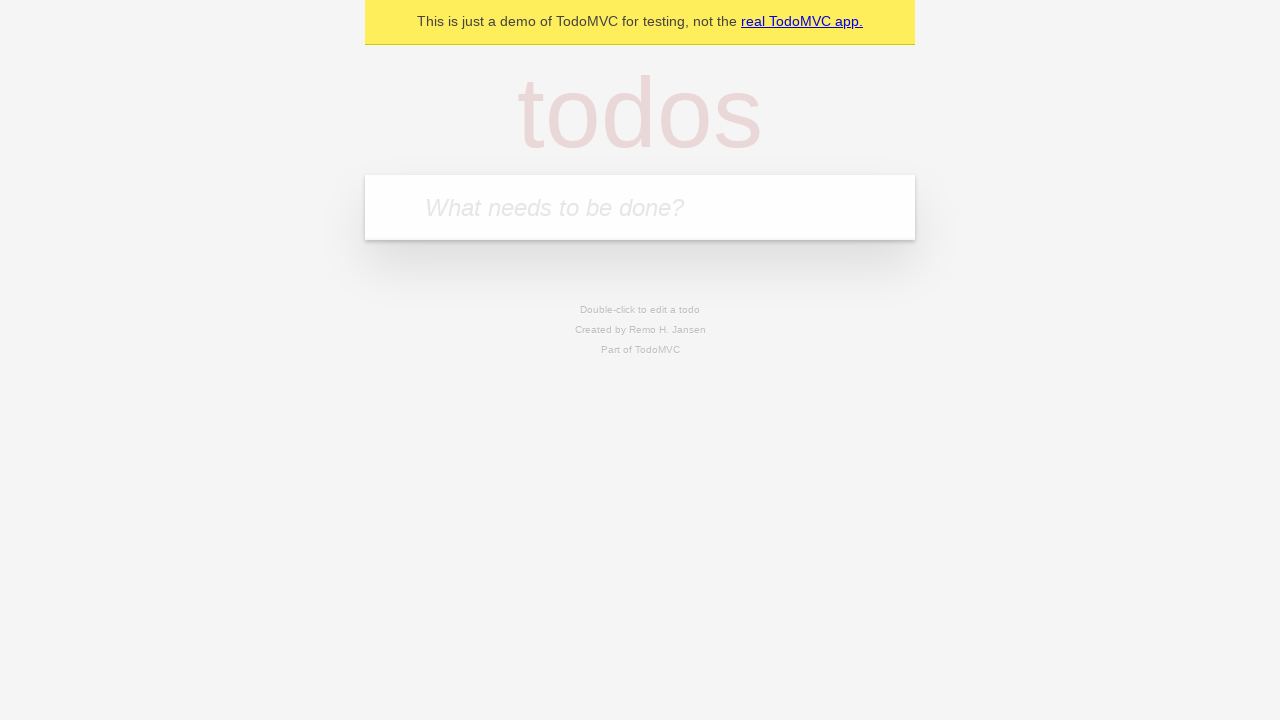

Filled todo input with 'buy some cheese' on internal:attr=[placeholder="What needs to be done?"i]
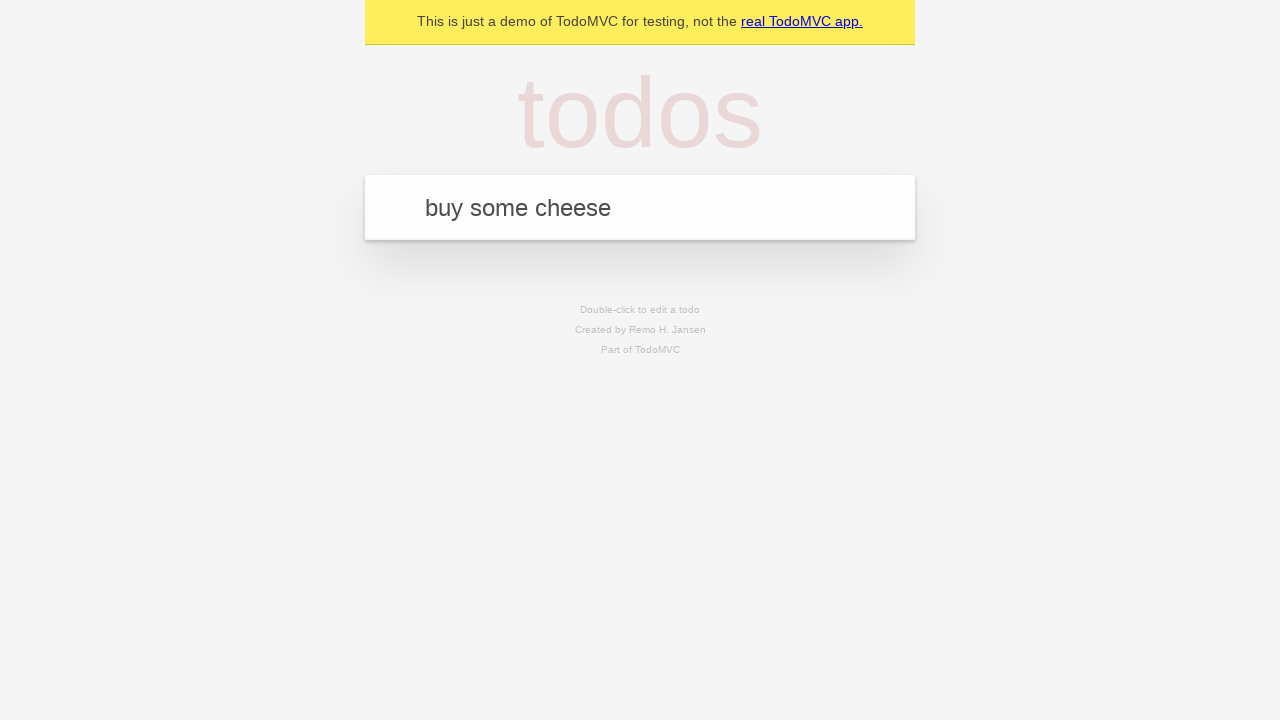

Pressed Enter to add first todo on internal:attr=[placeholder="What needs to be done?"i]
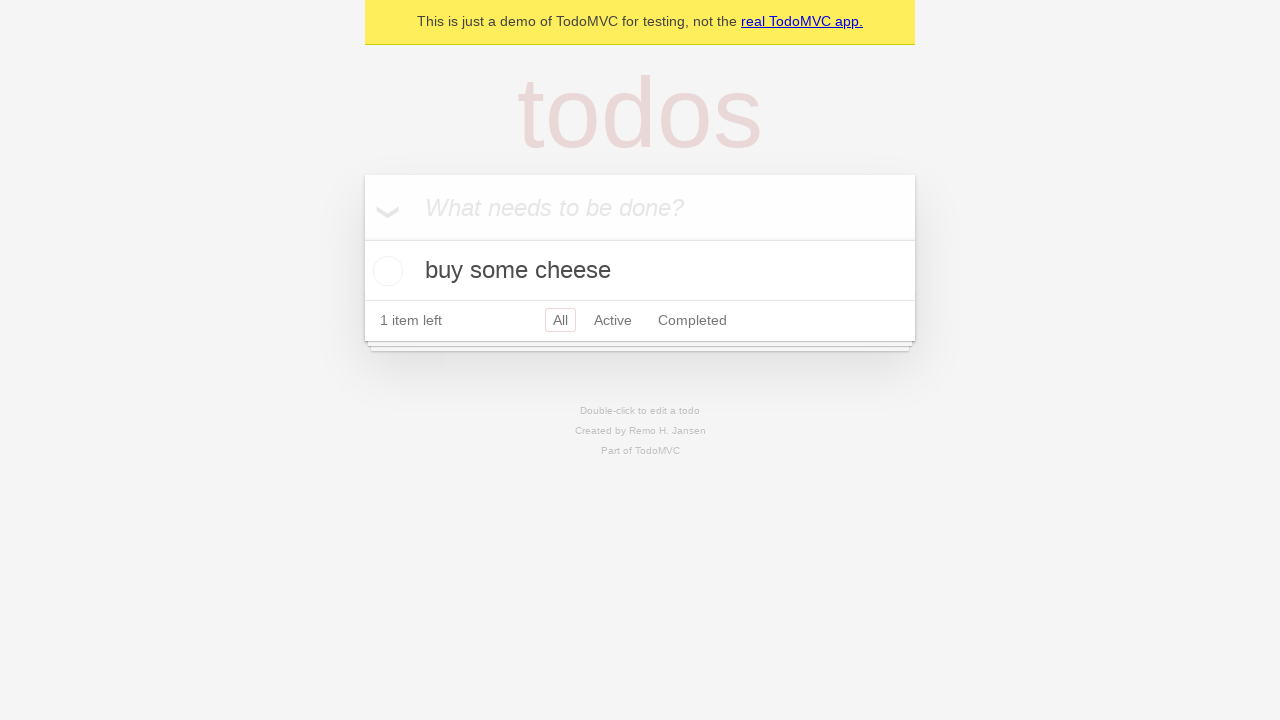

Filled todo input with 'feed the cat' on internal:attr=[placeholder="What needs to be done?"i]
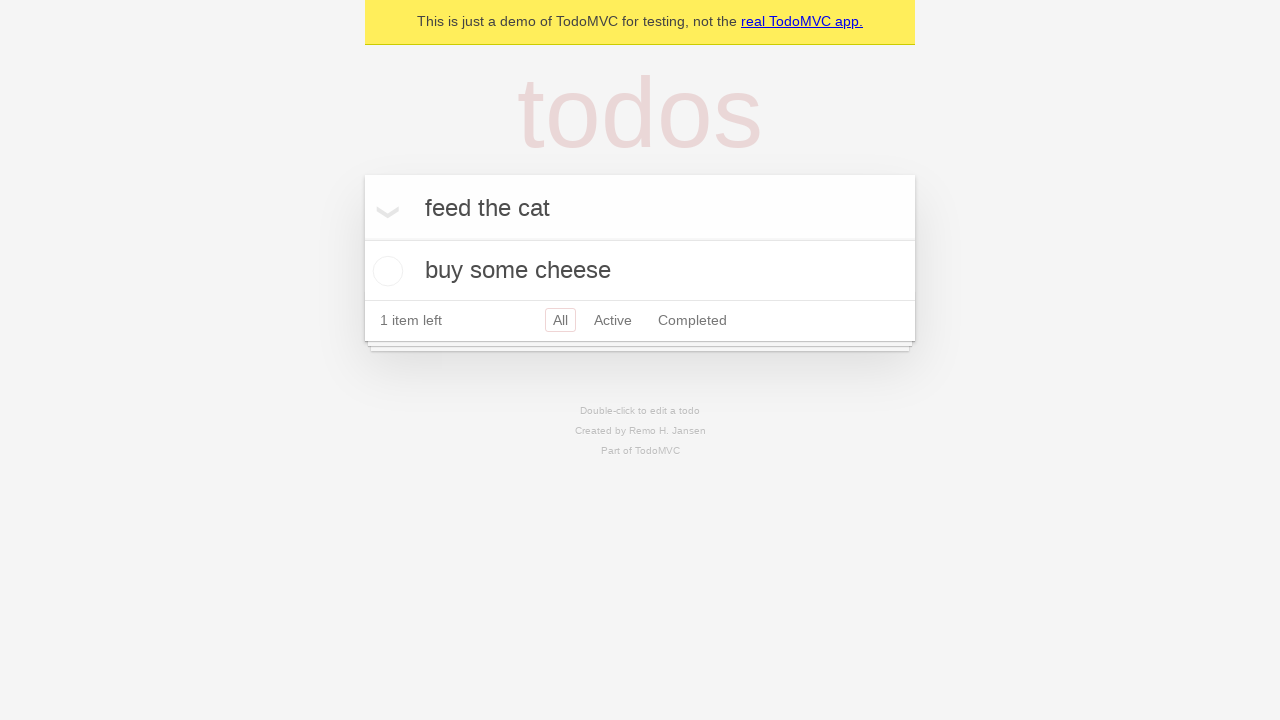

Pressed Enter to add second todo on internal:attr=[placeholder="What needs to be done?"i]
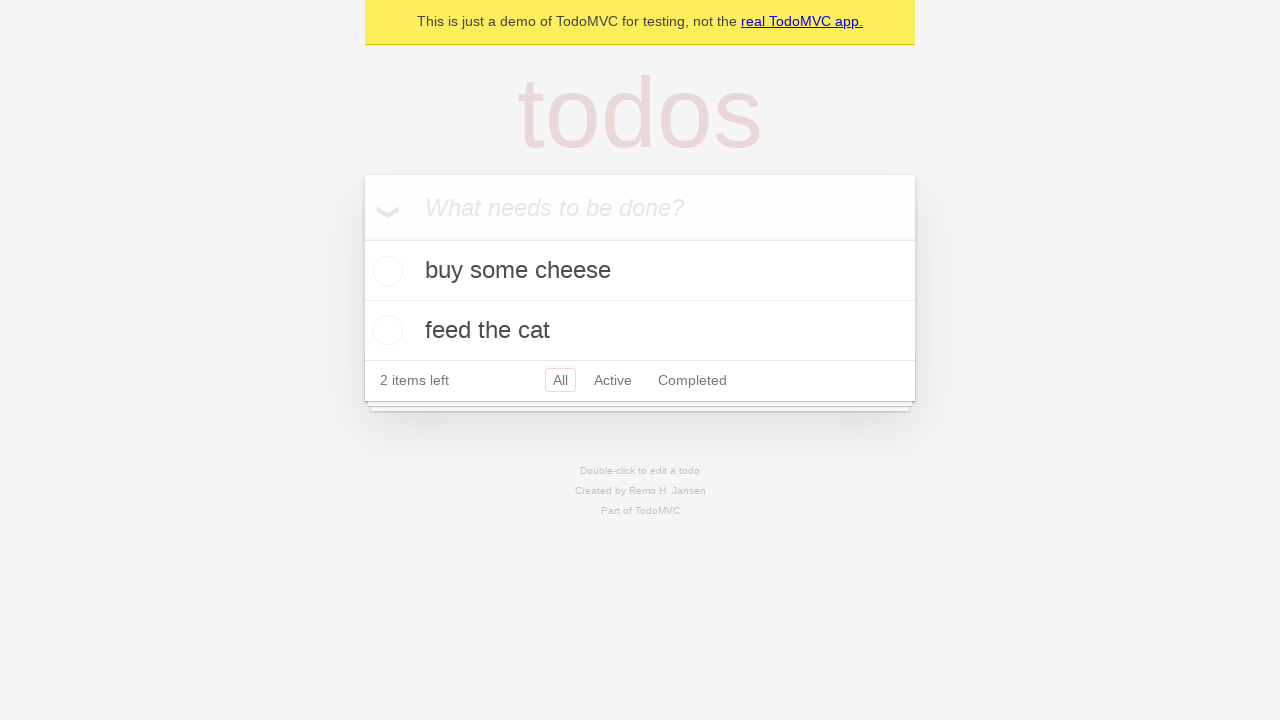

Filled todo input with 'book a doctors appointment' on internal:attr=[placeholder="What needs to be done?"i]
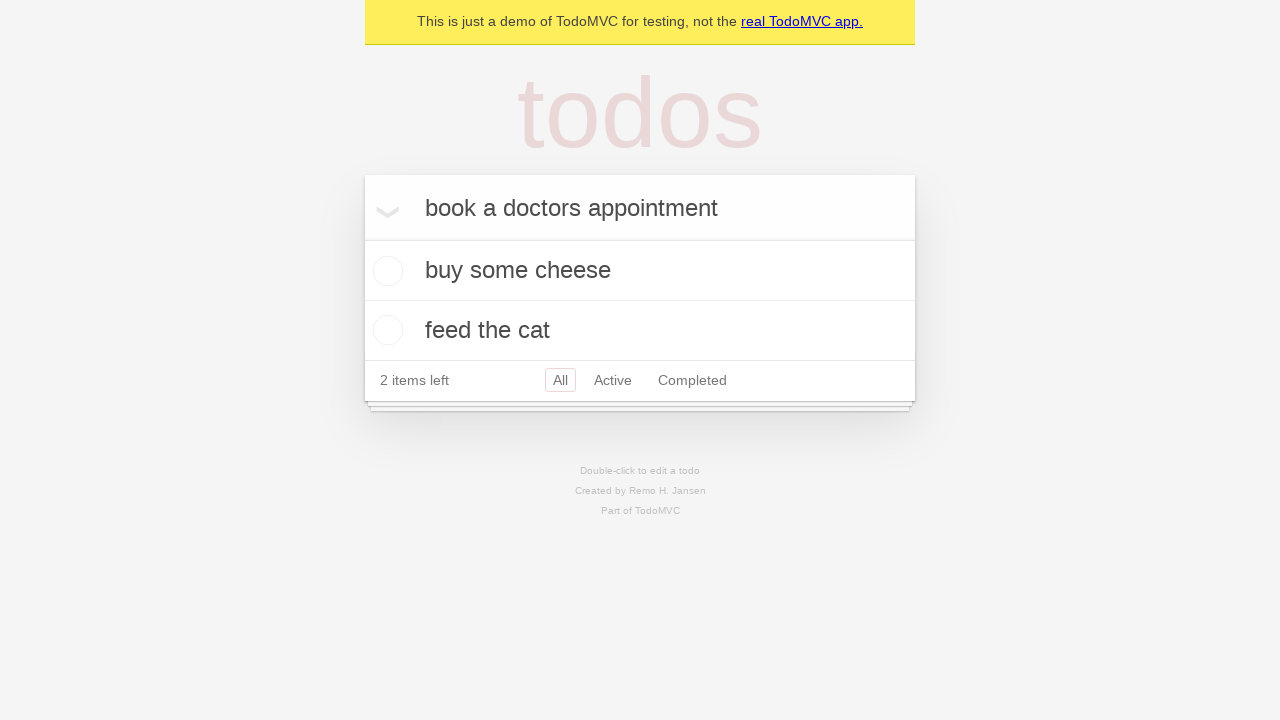

Pressed Enter to add third todo on internal:attr=[placeholder="What needs to be done?"i]
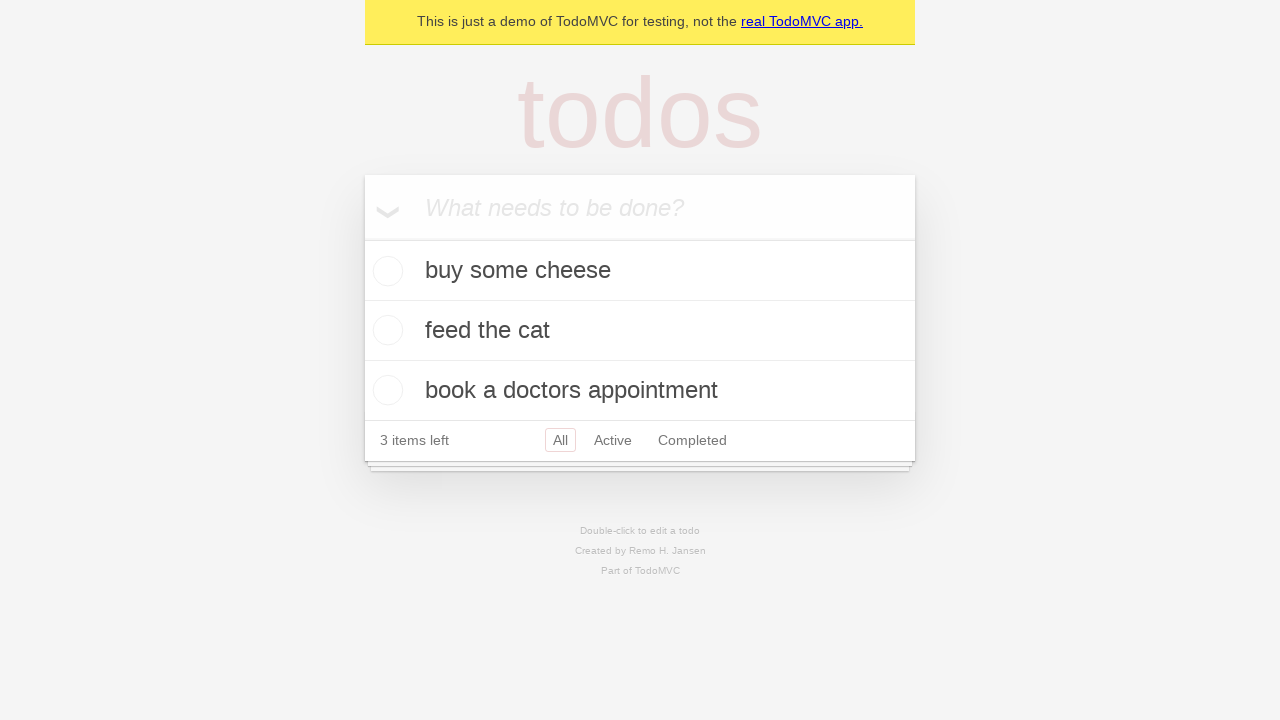

Checked the first todo item at (385, 271) on .todo-list li .toggle >> nth=0
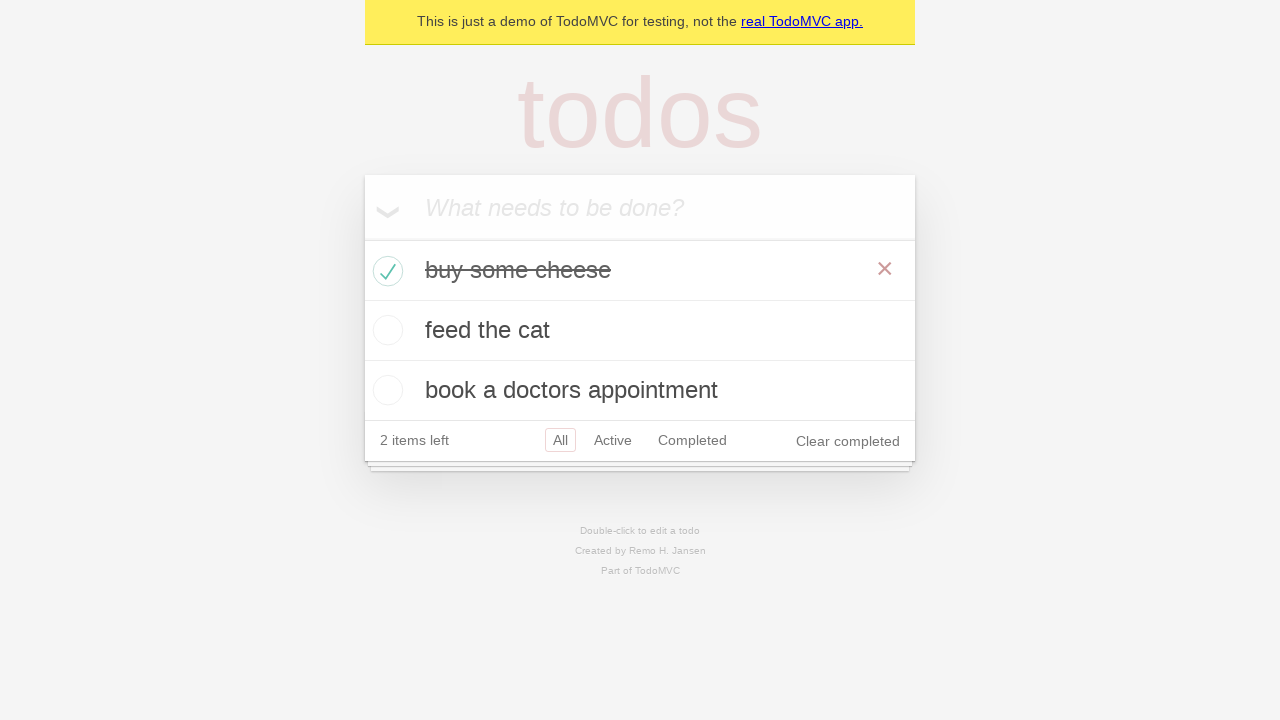

Clicked 'Clear completed' button to remove completed todo at (848, 441) on internal:role=button[name="Clear completed"i]
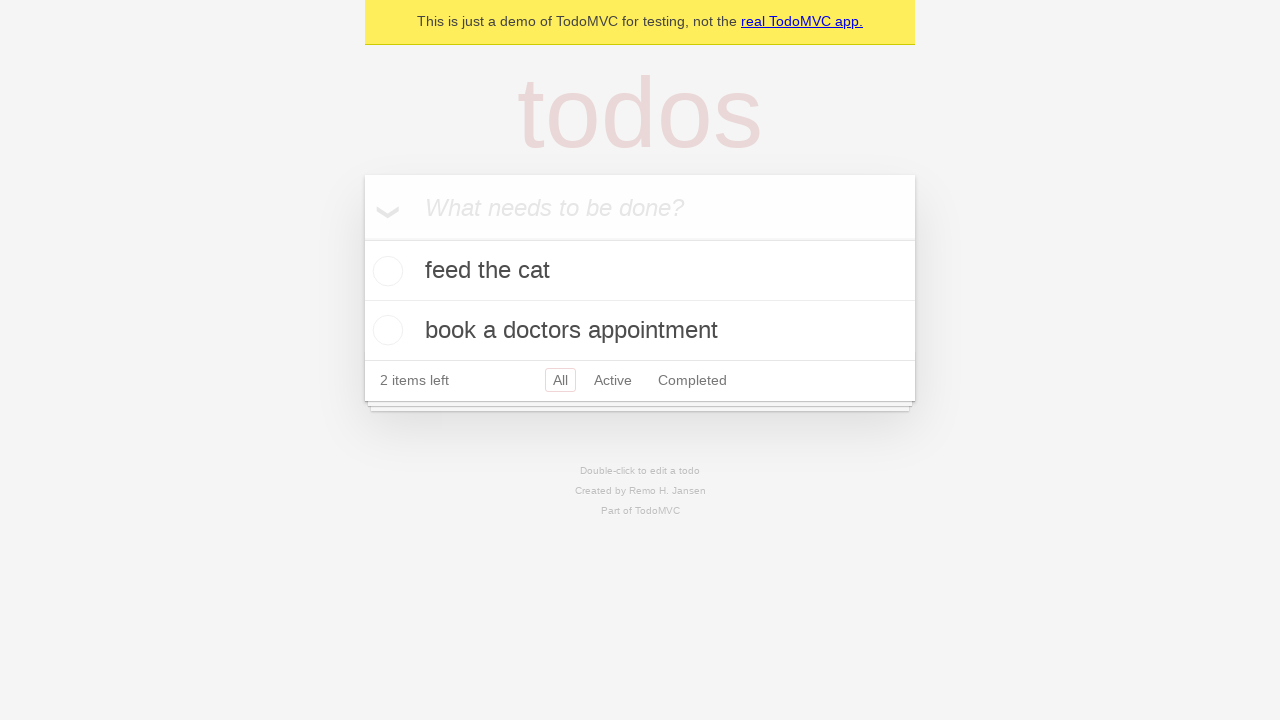

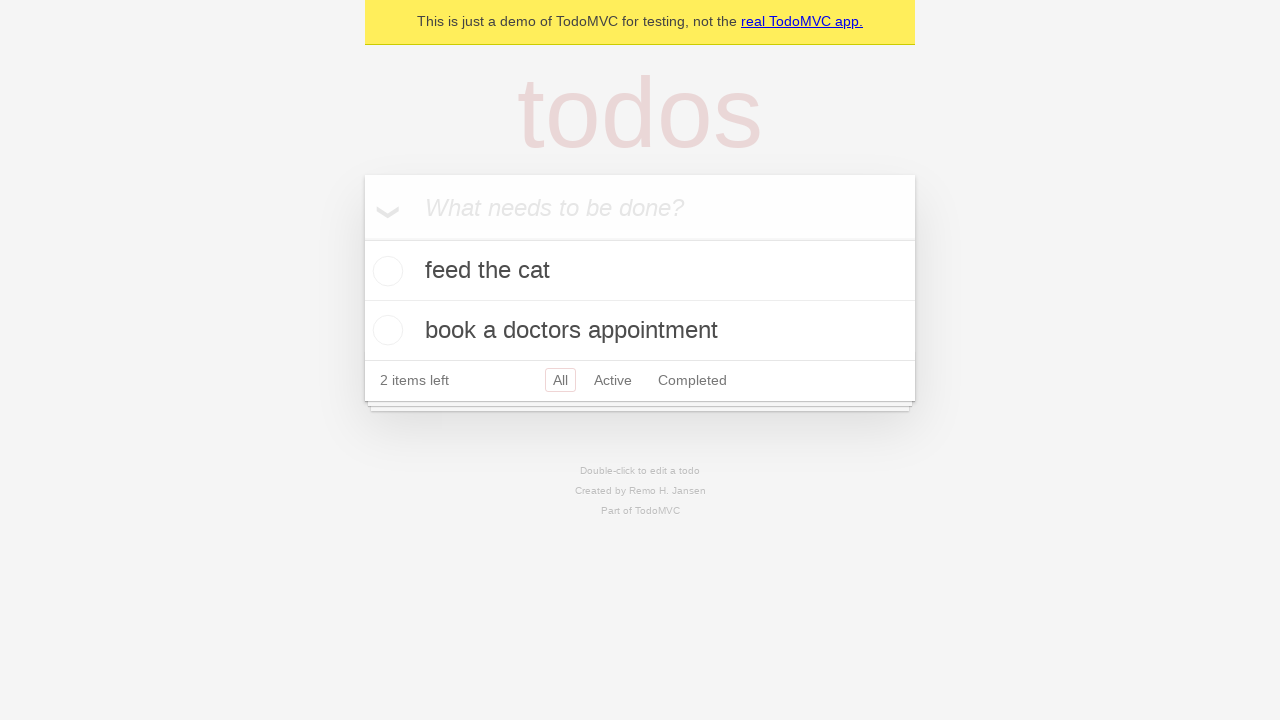